Tests text comparison functionality by entering text in first field, copying it using keyboard shortcuts, pasting into second field, and comparing

Starting URL: https://text-compare.com/

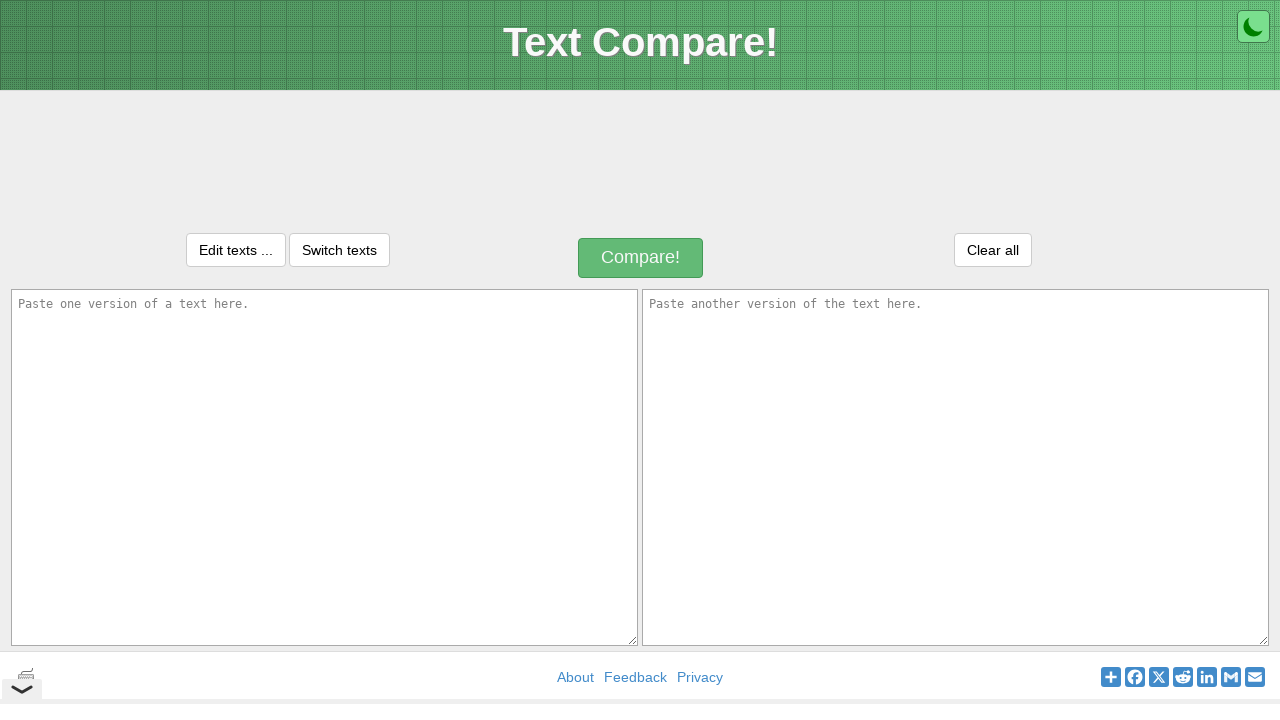

Filled first text field with 'I am a QA with Automation Engineer' on #inputText1
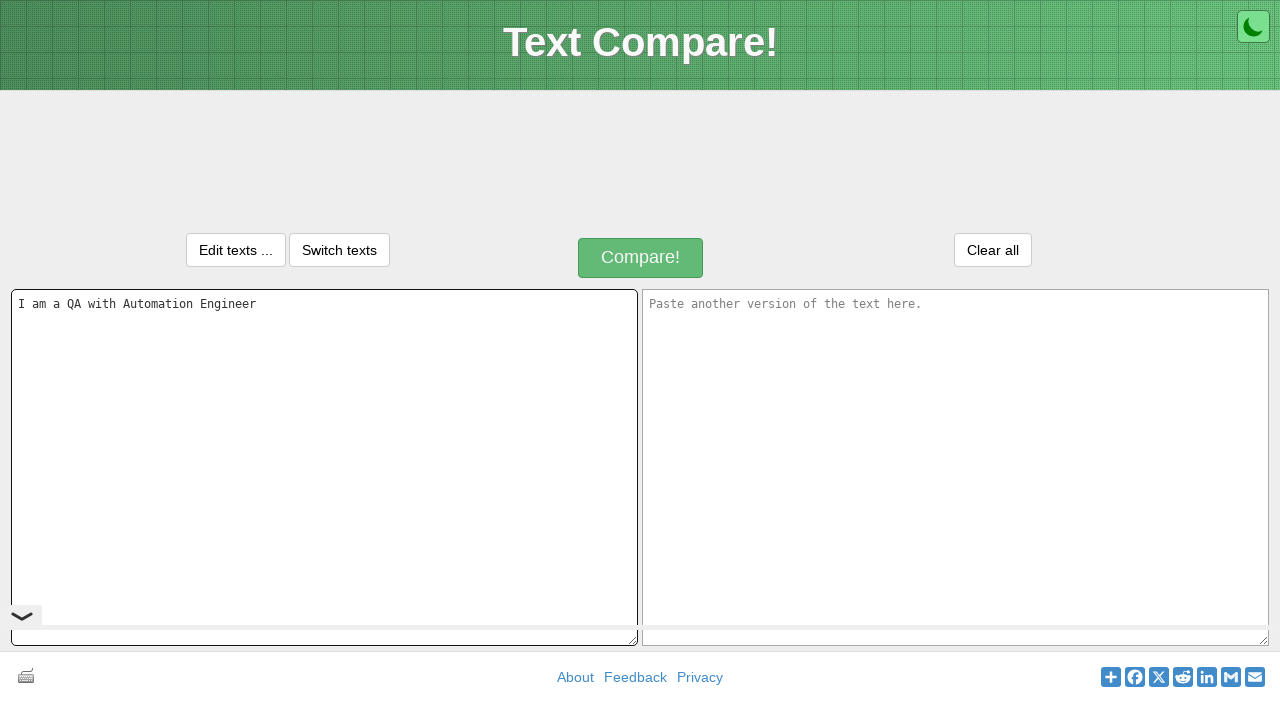

Selected all text in first field using Ctrl+A on #inputText1
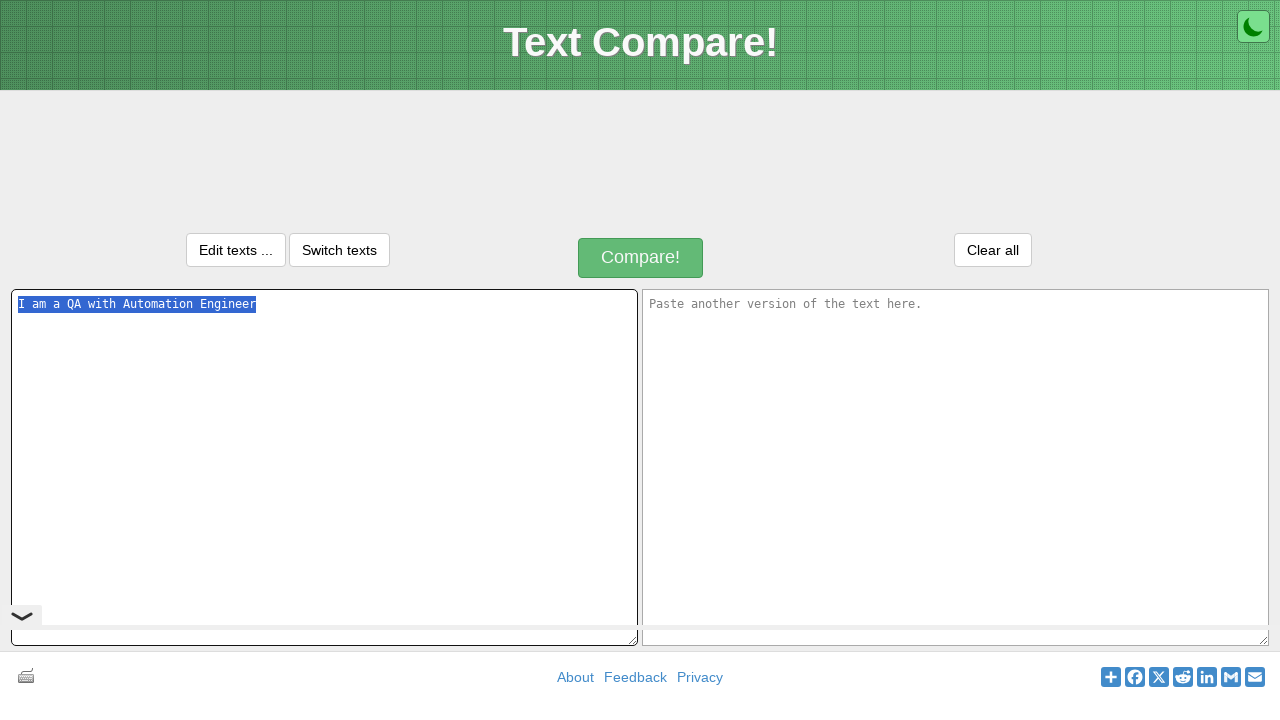

Copied text from first field using Ctrl+C on #inputText1
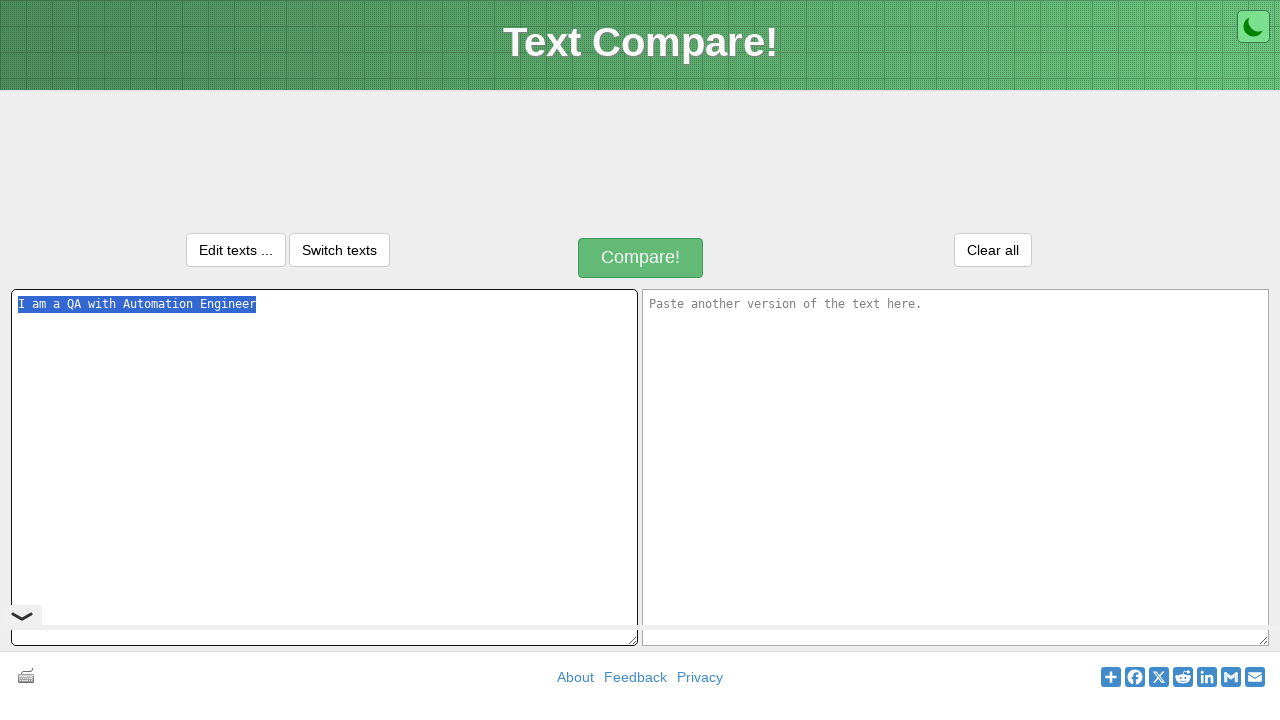

Moved focus to second text field using Tab on #inputText1
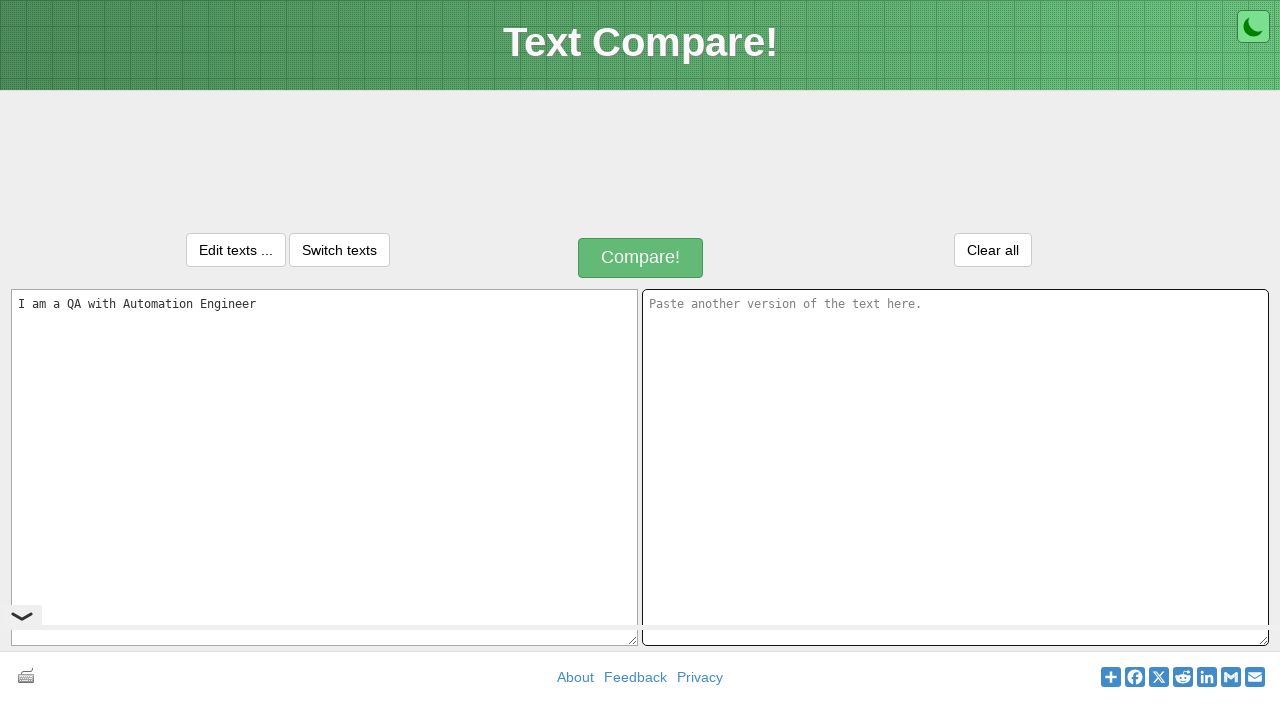

Pasted text into second field using Ctrl+V on #inputText2
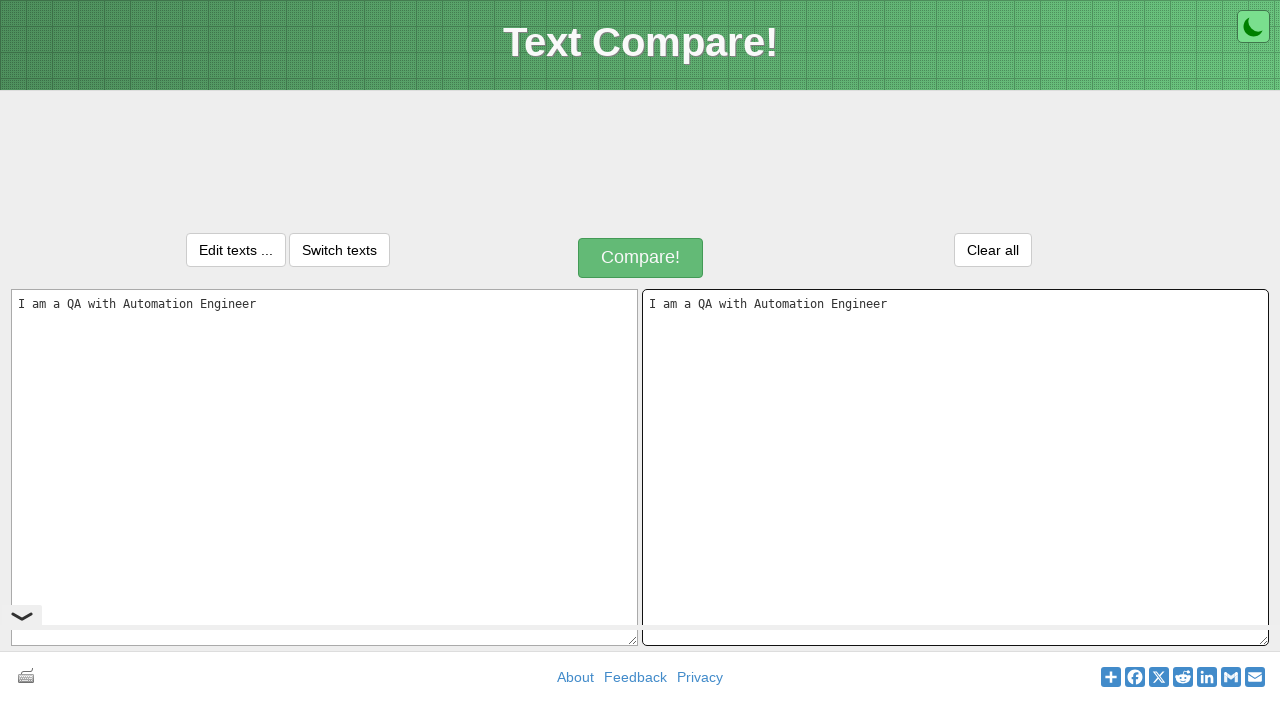

Clicked compare button to compare texts at (641, 258) on button#compareButton
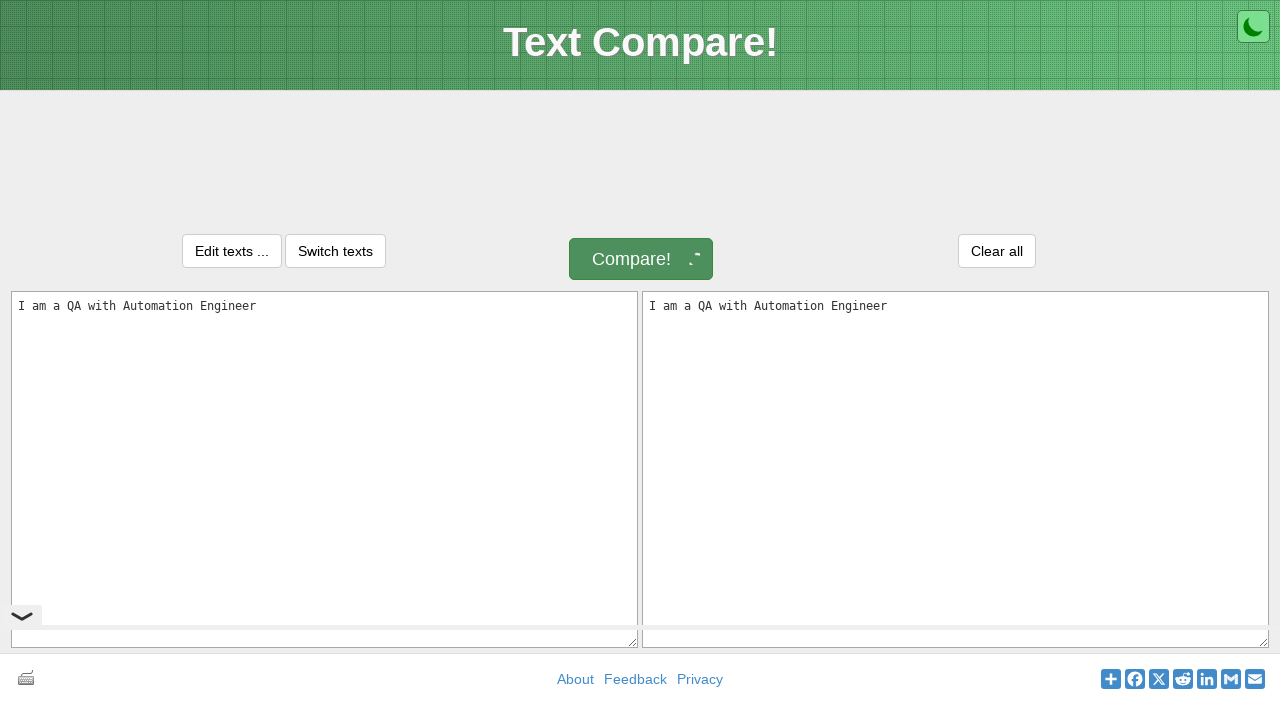

Comparison result message loaded
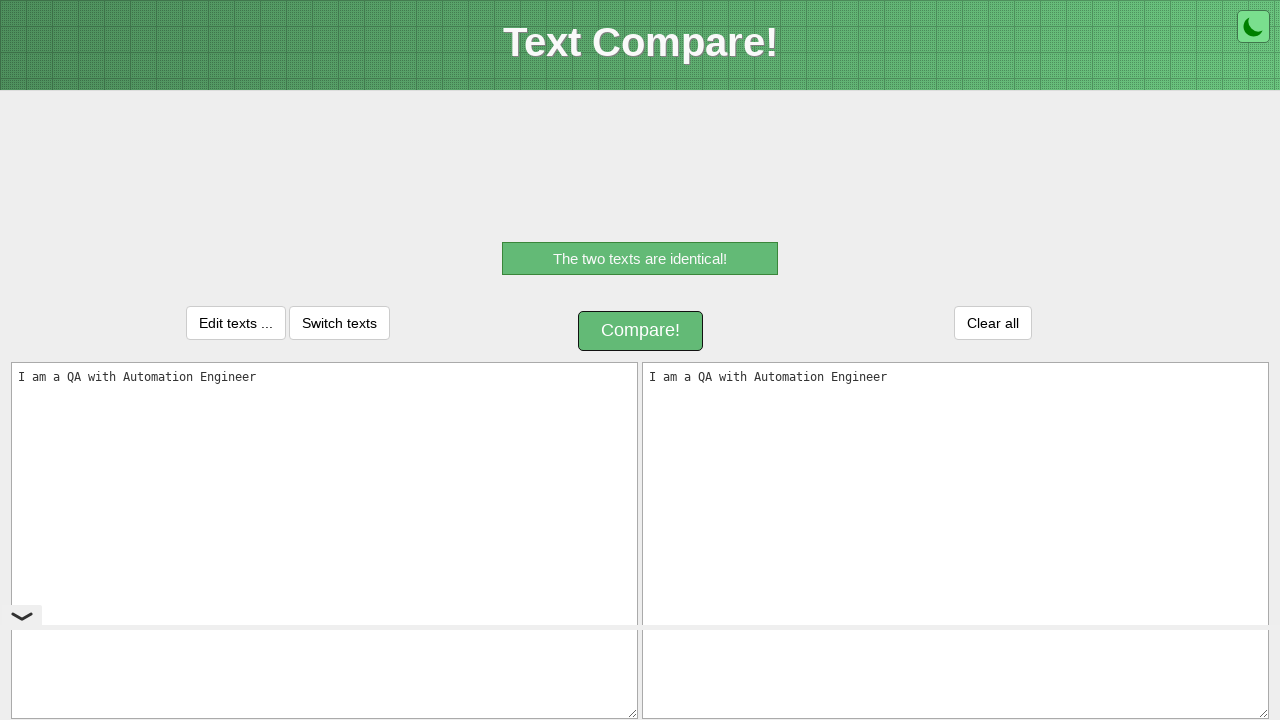

Retrieved comparison result: The two texts are identical!
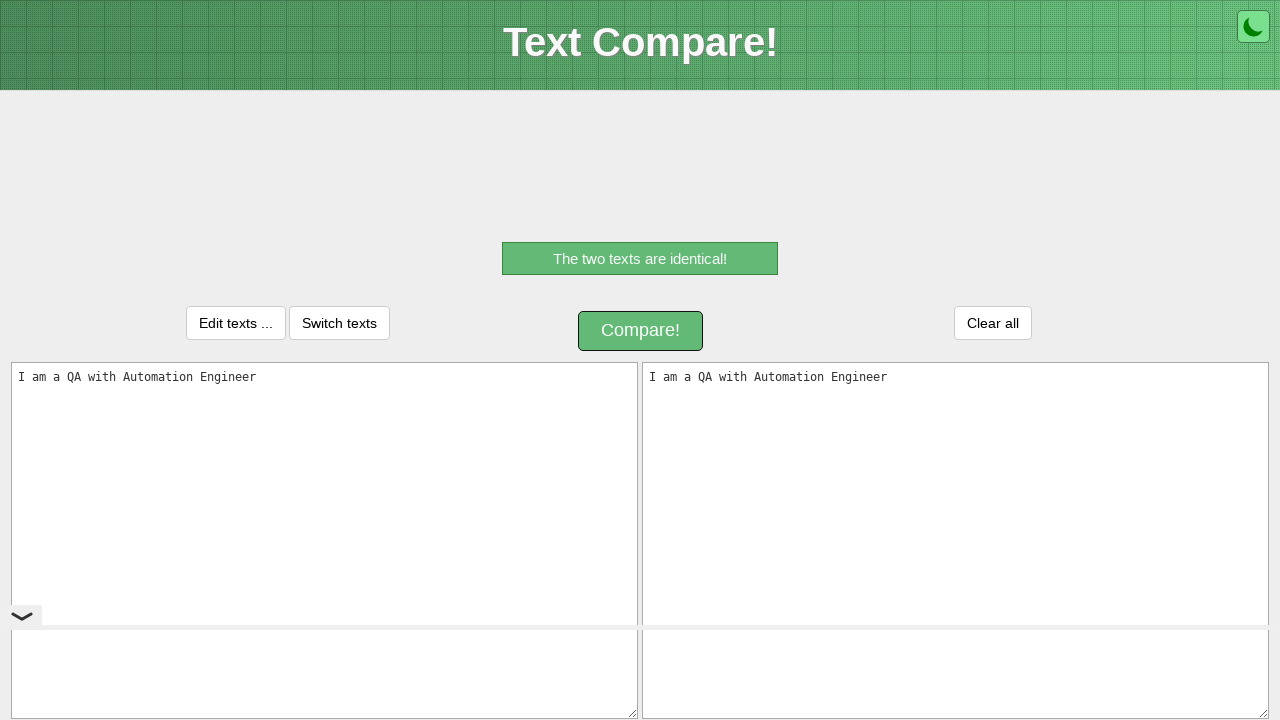

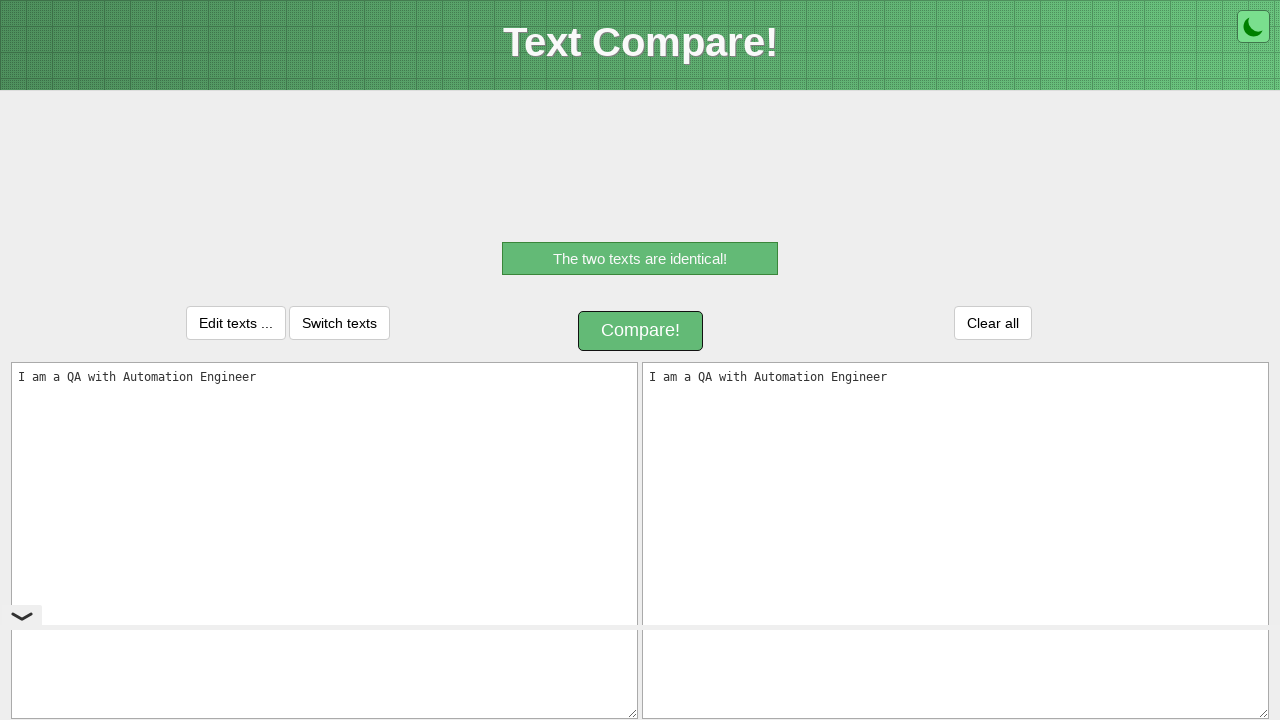